Tests dynamic element creation by clicking the "Add Element" button multiple times and verifying the created delete buttons

Starting URL: http://the-internet.herokuapp.com/add_remove_elements/

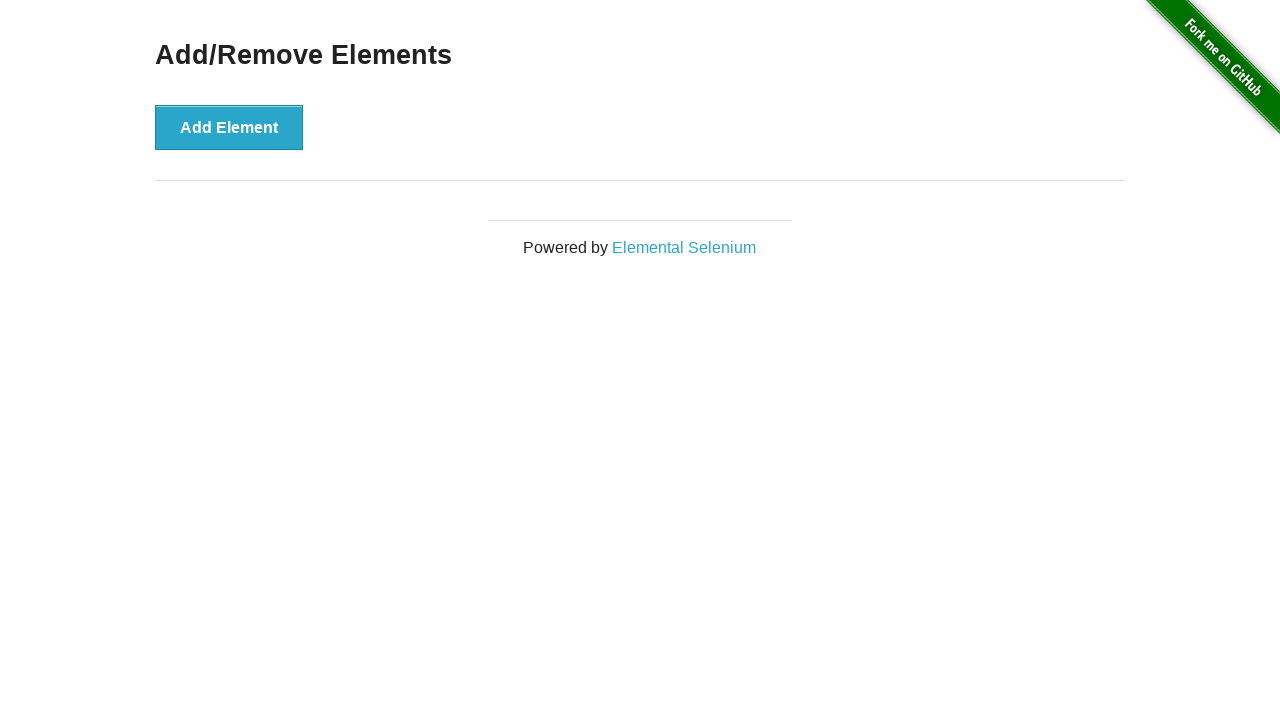

Clicked 'Add Element' button (iteration 1) at (229, 127) on [onclick='addElement()']
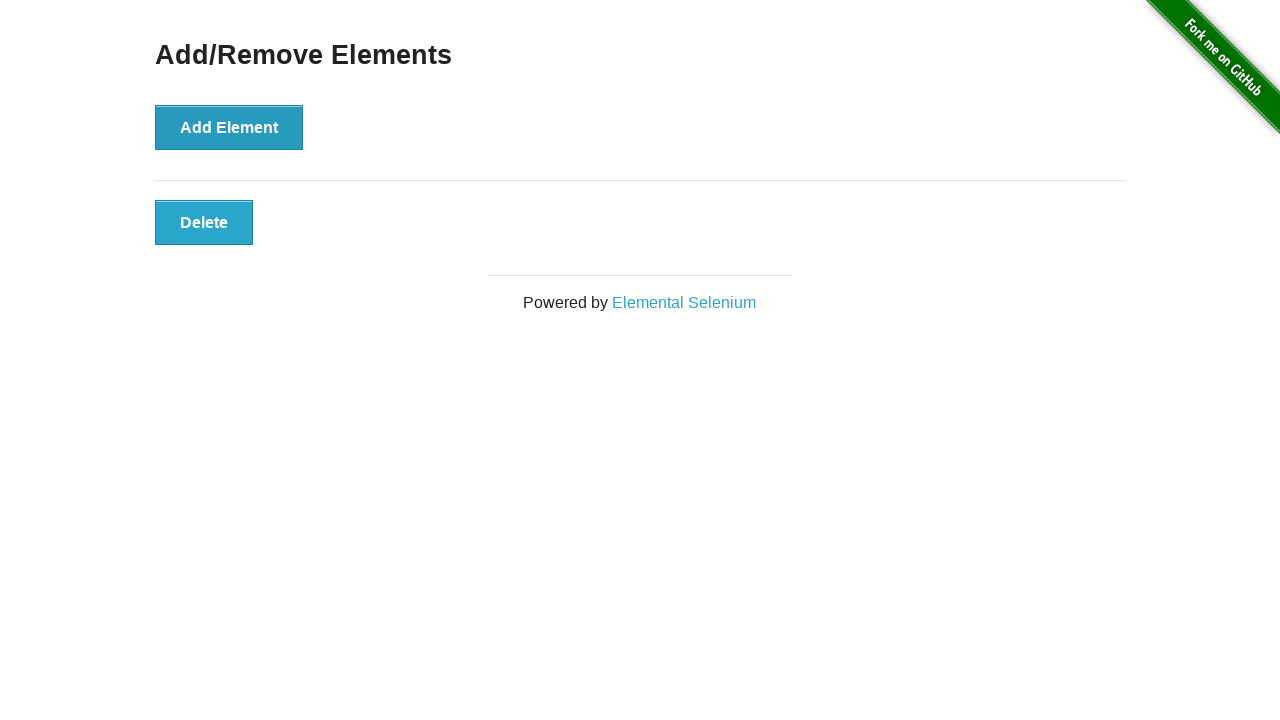

Clicked 'Add Element' button (iteration 2) at (229, 127) on [onclick='addElement()']
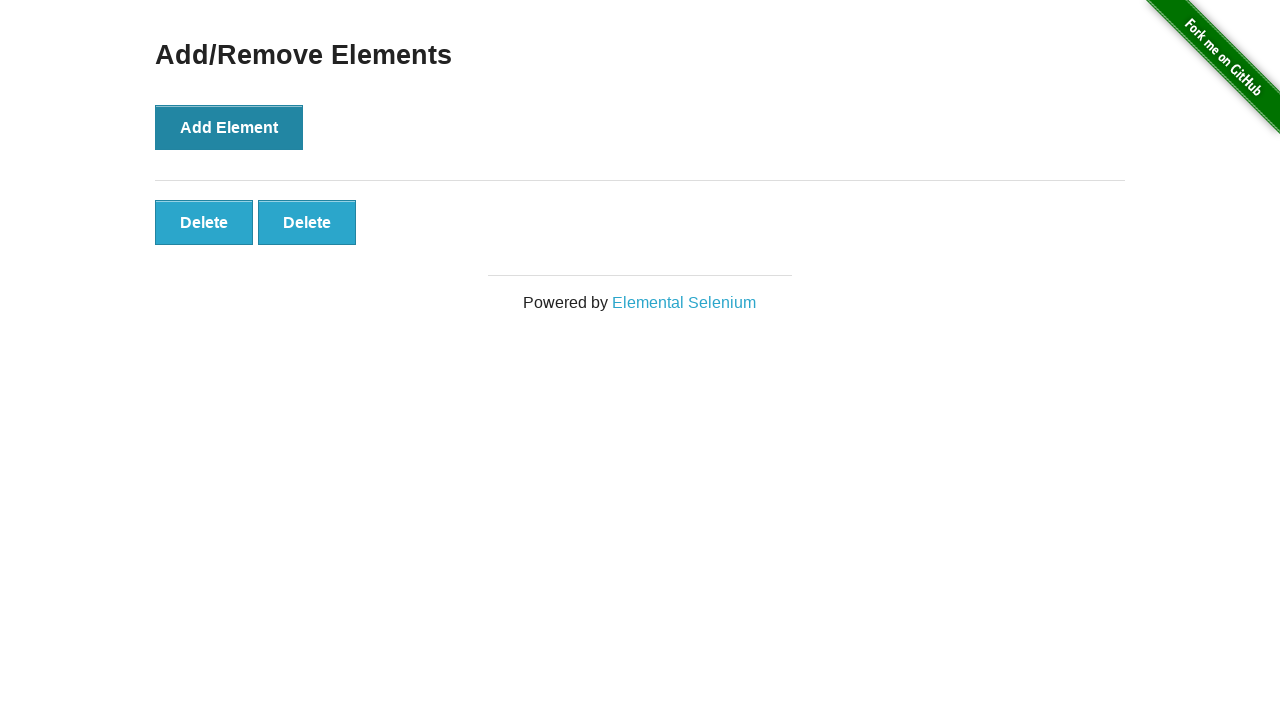

Clicked 'Add Element' button (iteration 3) at (229, 127) on [onclick='addElement()']
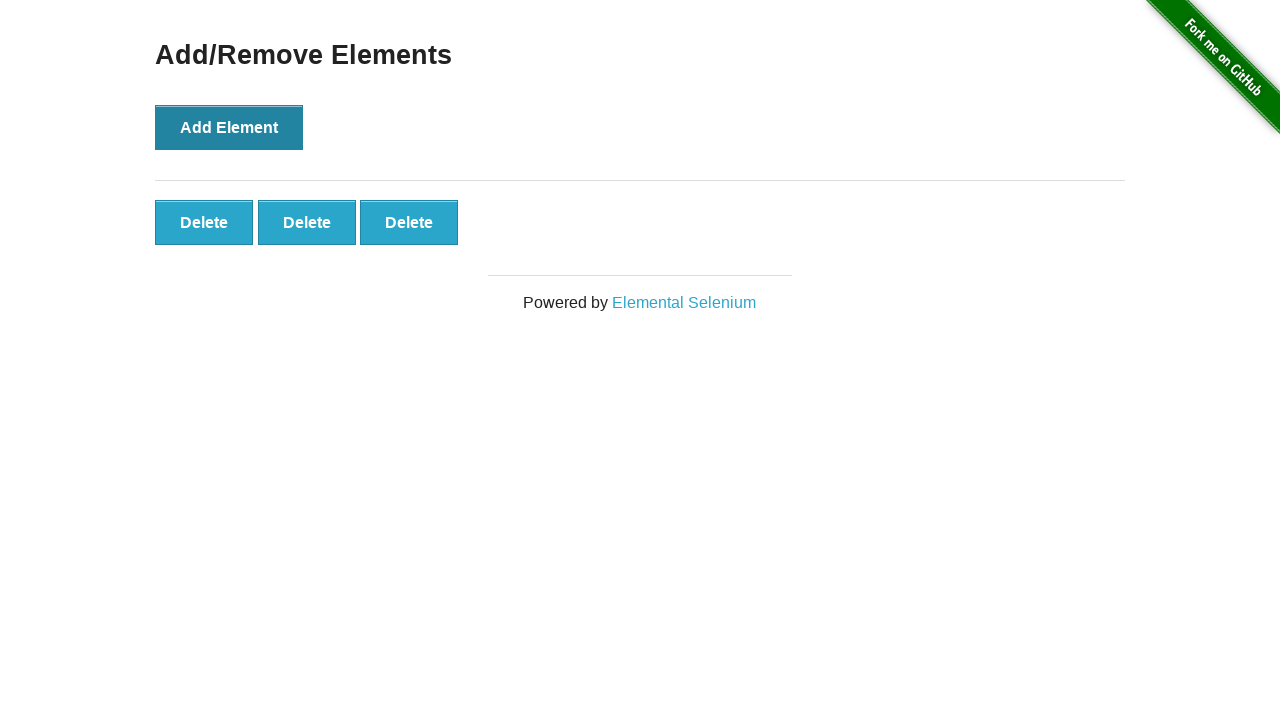

Clicked 'Add Element' button (iteration 4) at (229, 127) on [onclick='addElement()']
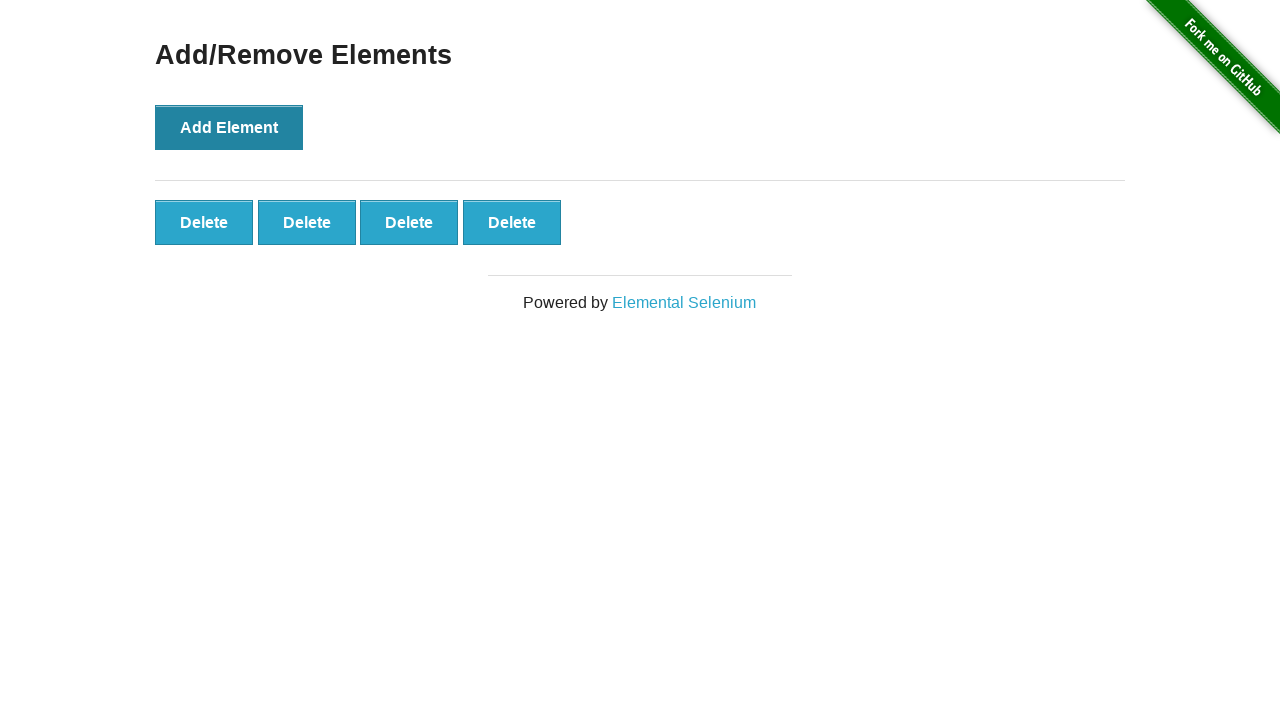

Clicked 'Add Element' button (iteration 5) at (229, 127) on [onclick='addElement()']
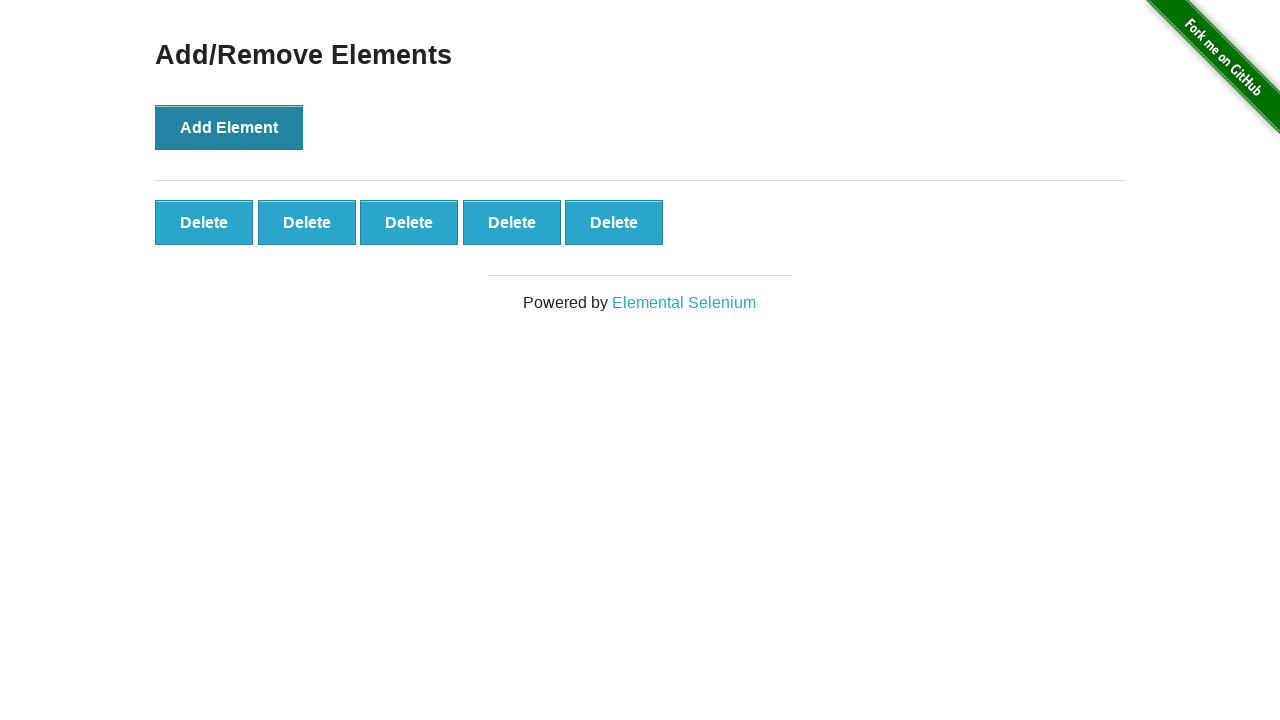

Waited for delete buttons to be present in the DOM
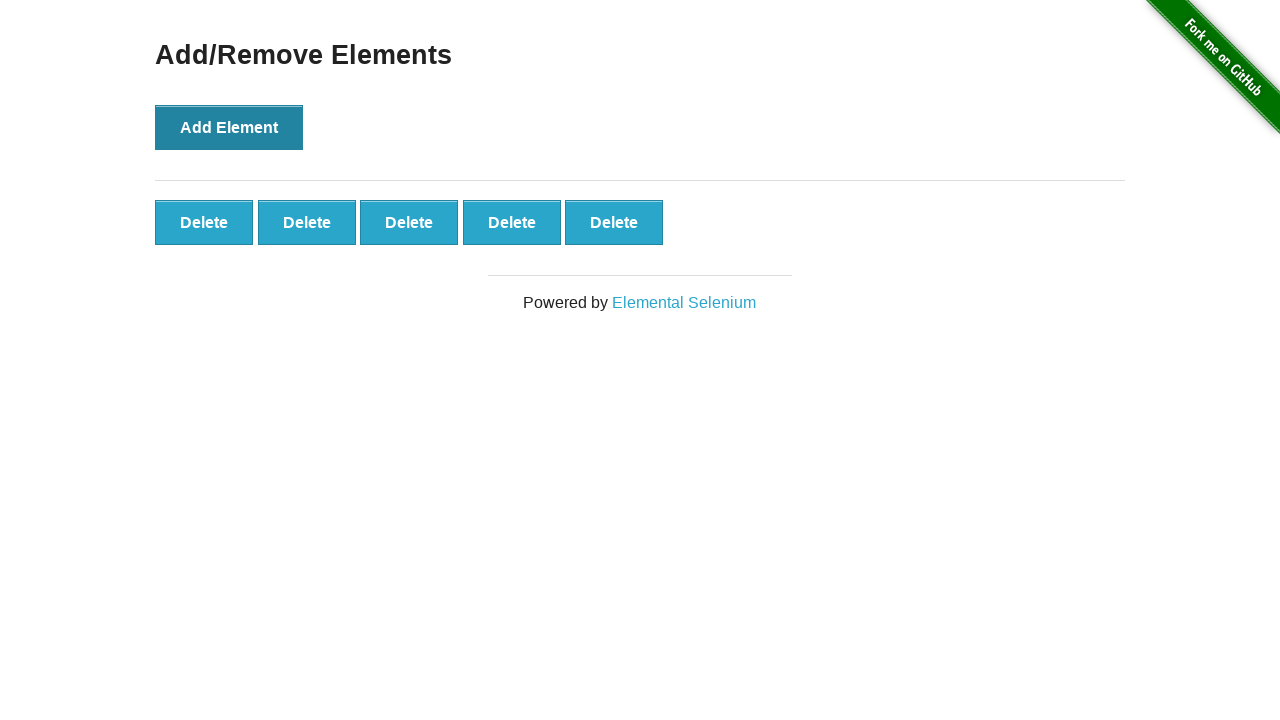

Retrieved all 5 created delete buttons
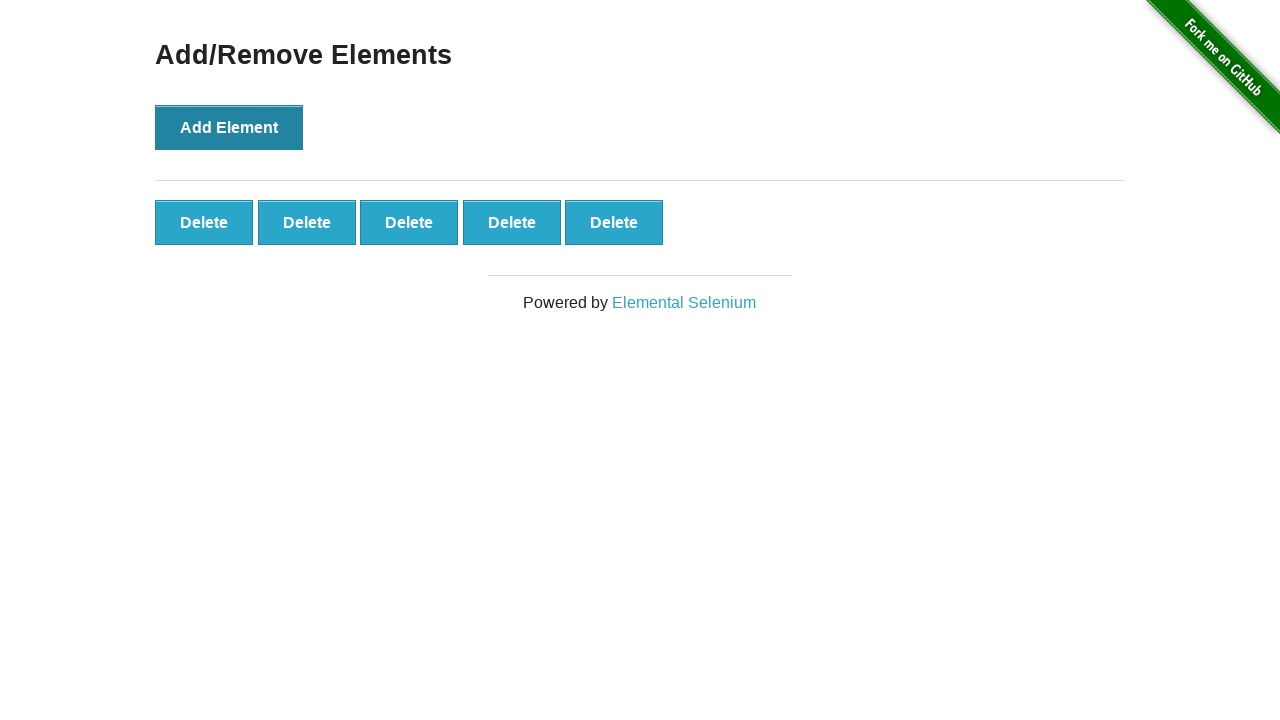

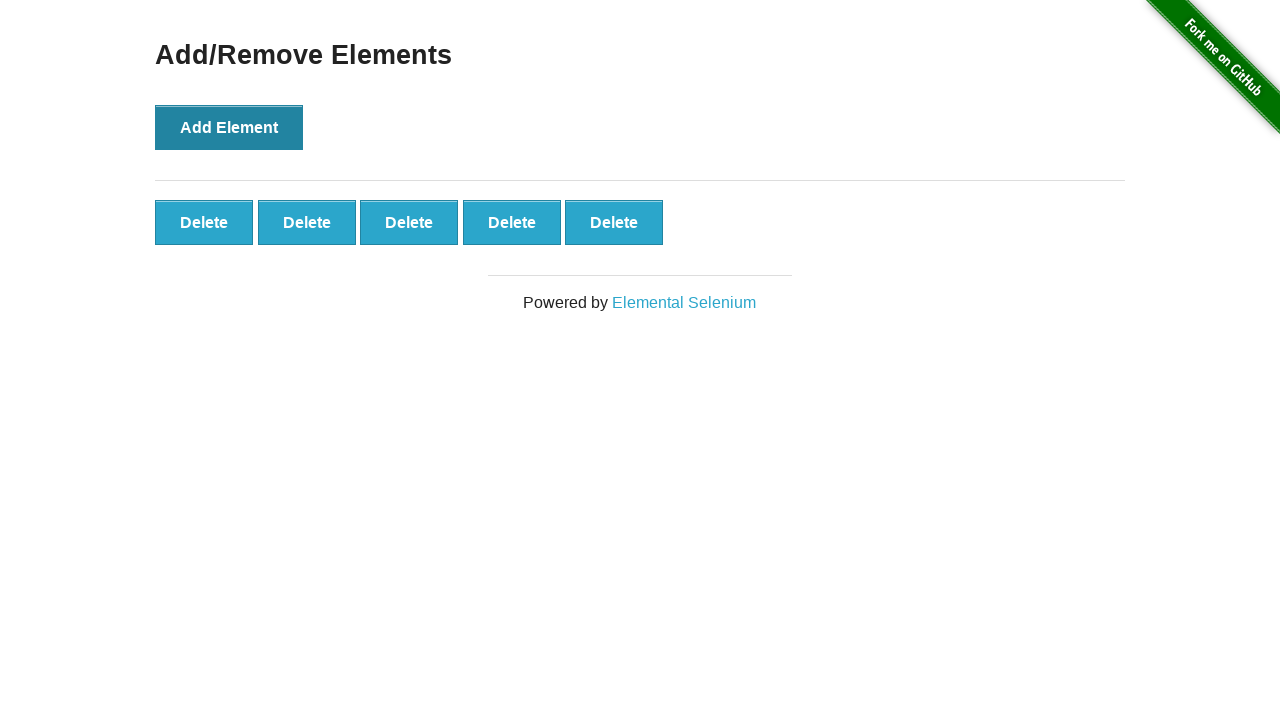